Tests that entered text is trimmed when editing a todo item

Starting URL: https://demo.playwright.dev/todomvc

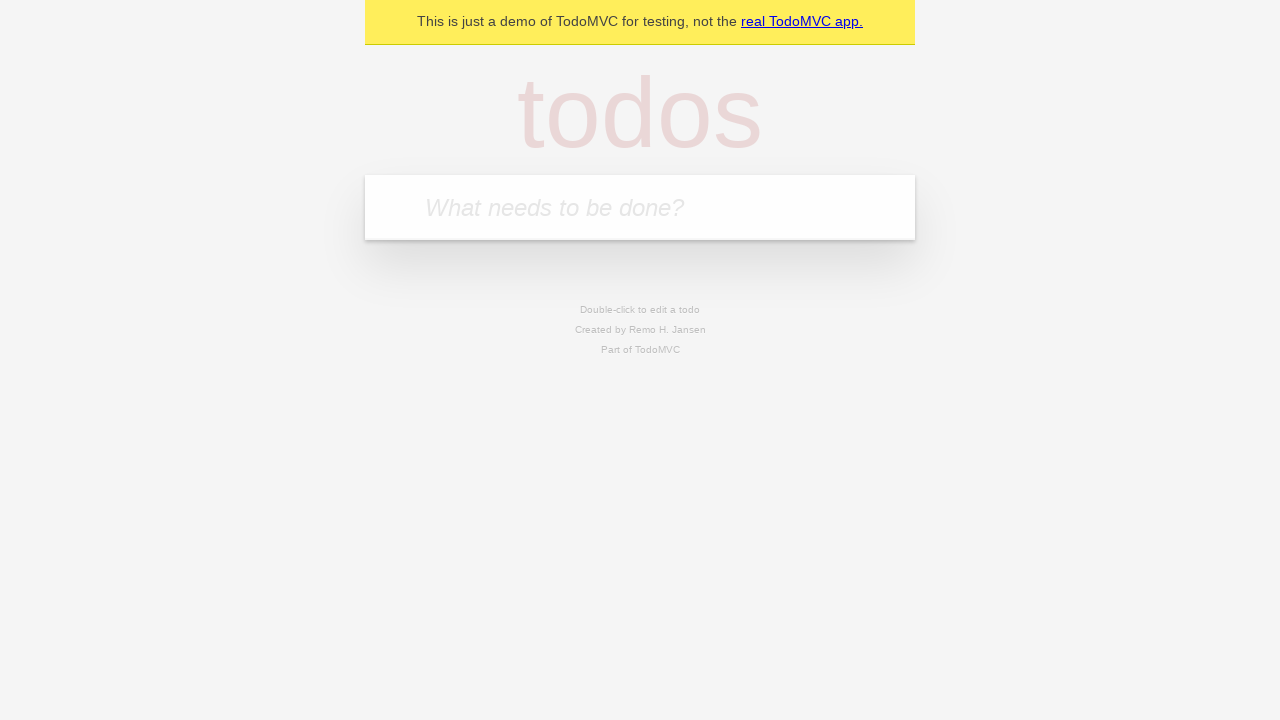

Filled input field with 'buy some cheese' on internal:attr=[placeholder="What needs to be done?"i]
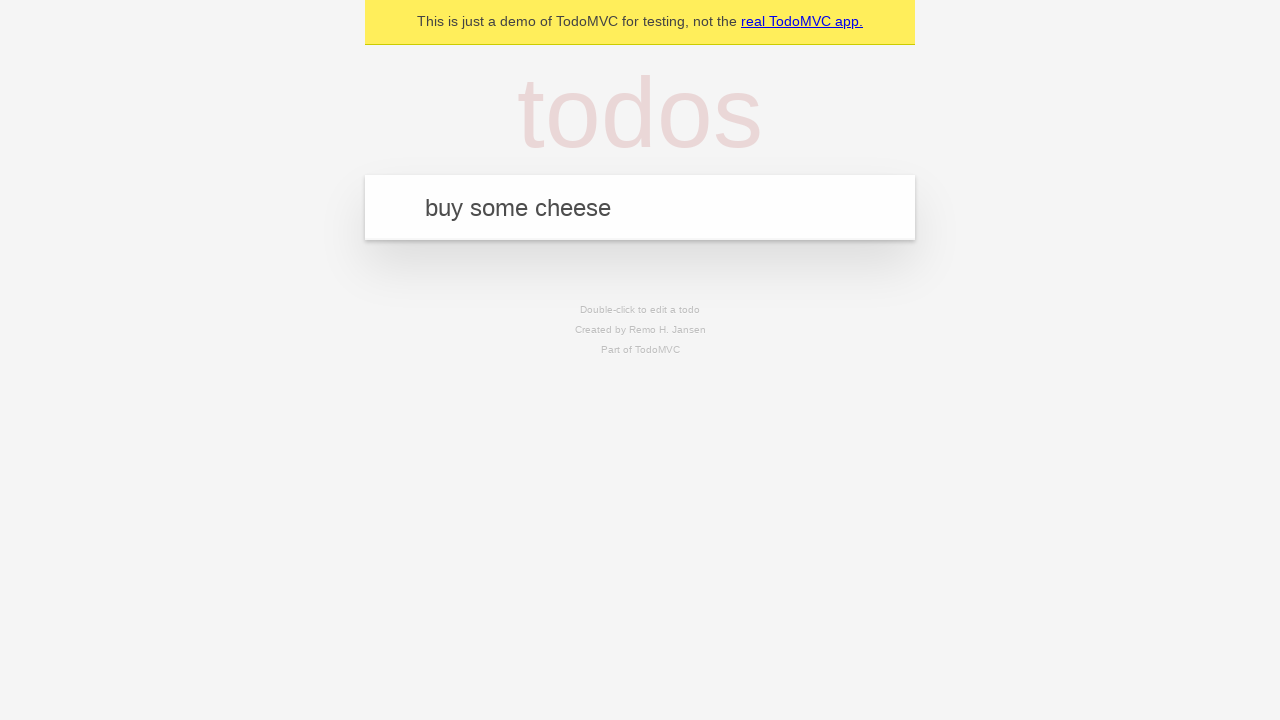

Pressed Enter to create first todo item on internal:attr=[placeholder="What needs to be done?"i]
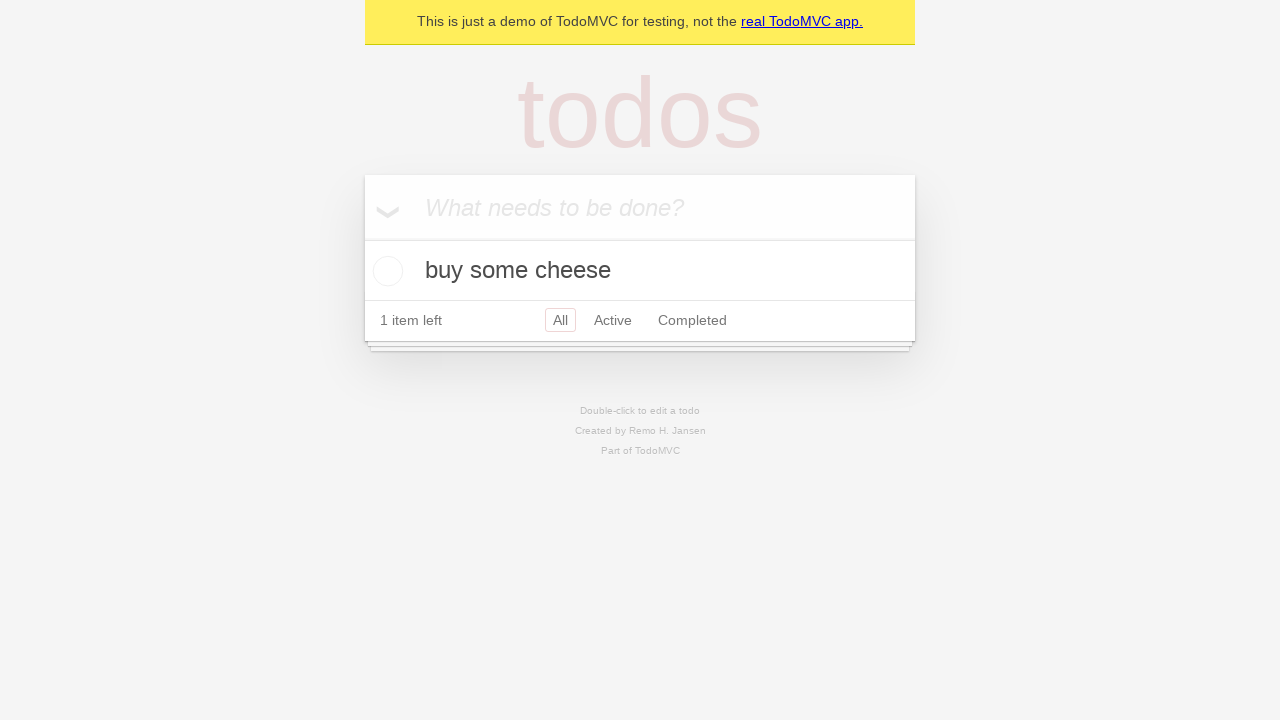

Filled input field with 'feed the cat' on internal:attr=[placeholder="What needs to be done?"i]
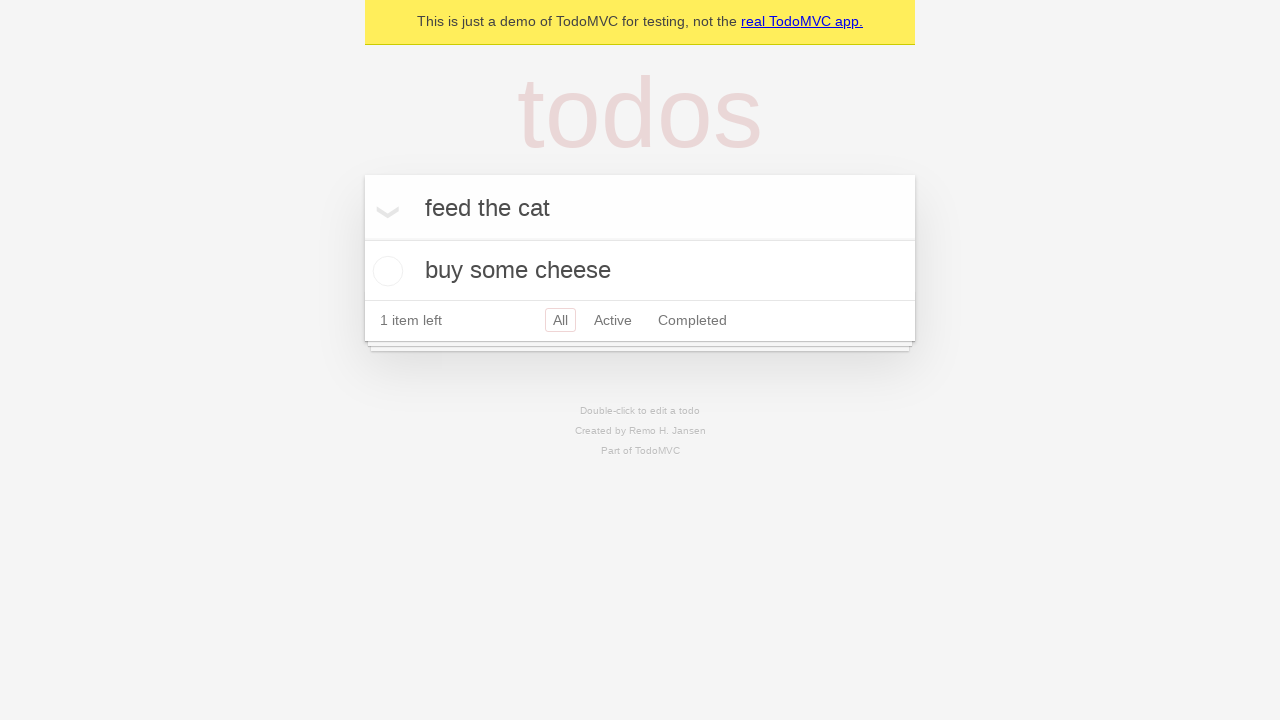

Pressed Enter to create second todo item on internal:attr=[placeholder="What needs to be done?"i]
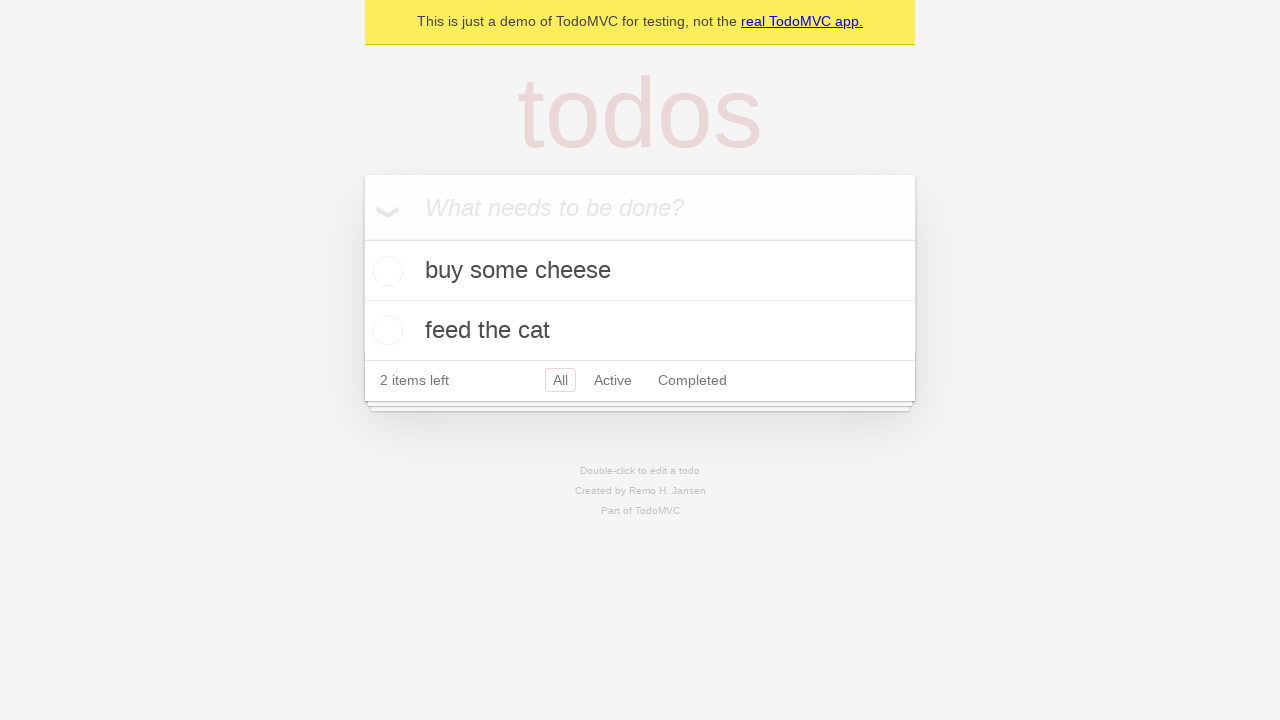

Filled input field with 'book a doctors appointment' on internal:attr=[placeholder="What needs to be done?"i]
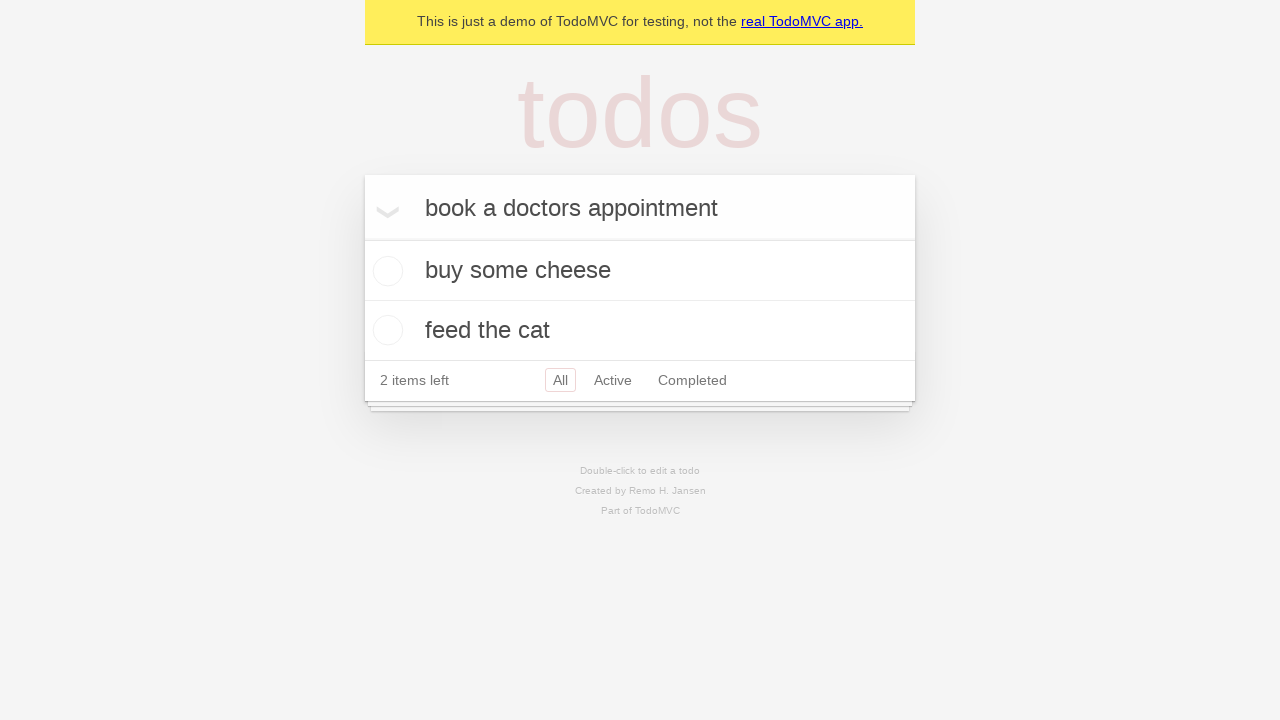

Pressed Enter to create third todo item on internal:attr=[placeholder="What needs to be done?"i]
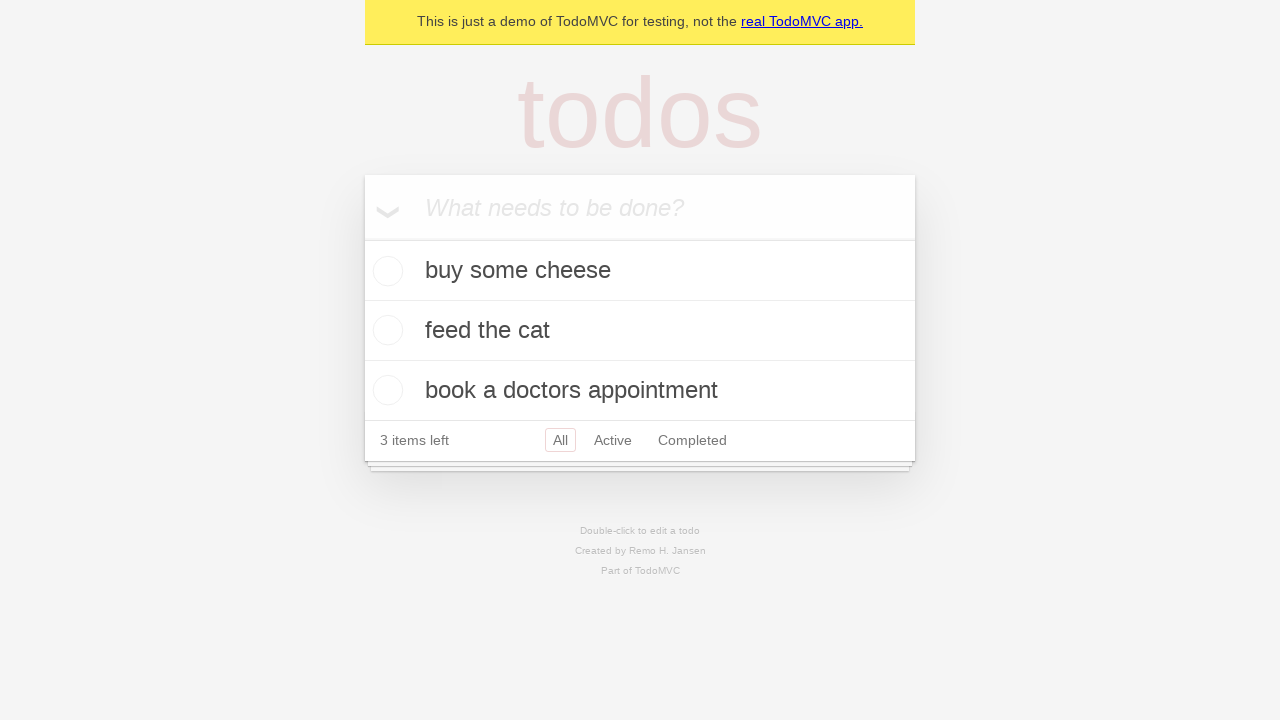

Double-clicked second todo item to enter edit mode at (640, 331) on internal:testid=[data-testid="todo-item"s] >> nth=1
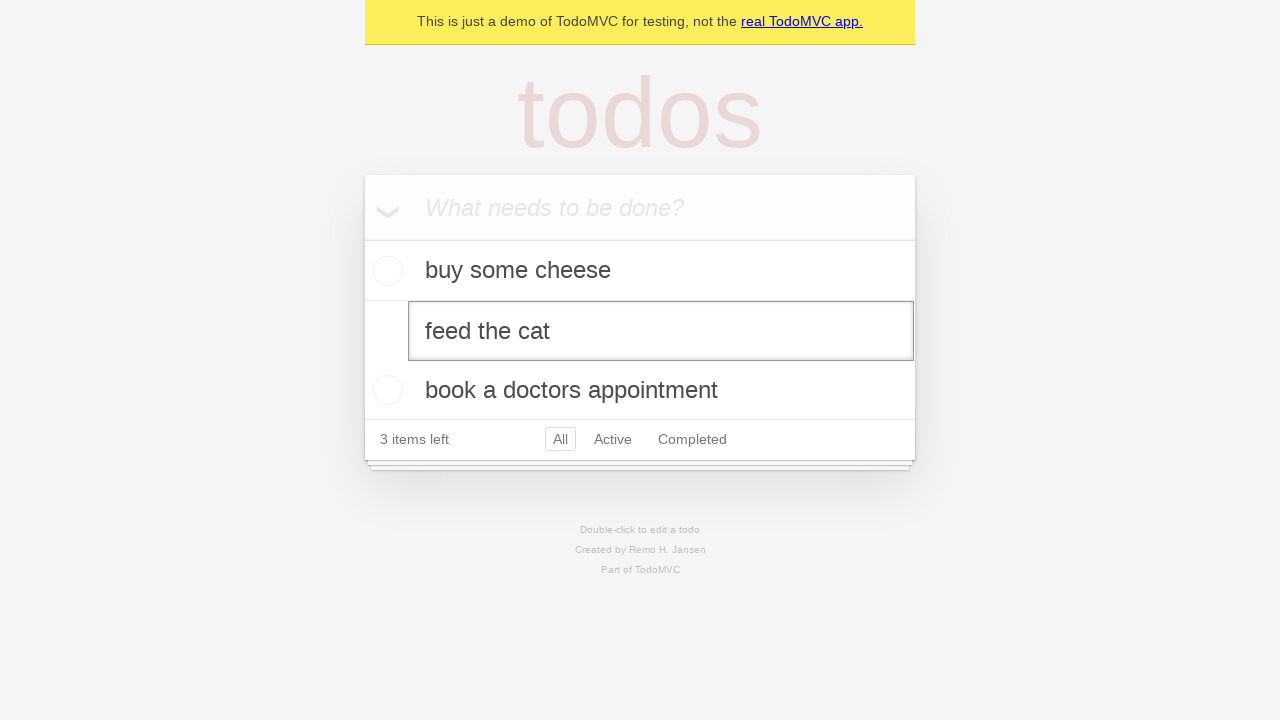

Filled edit field with text containing leading and trailing spaces on internal:testid=[data-testid="todo-item"s] >> nth=1 >> internal:role=textbox[nam
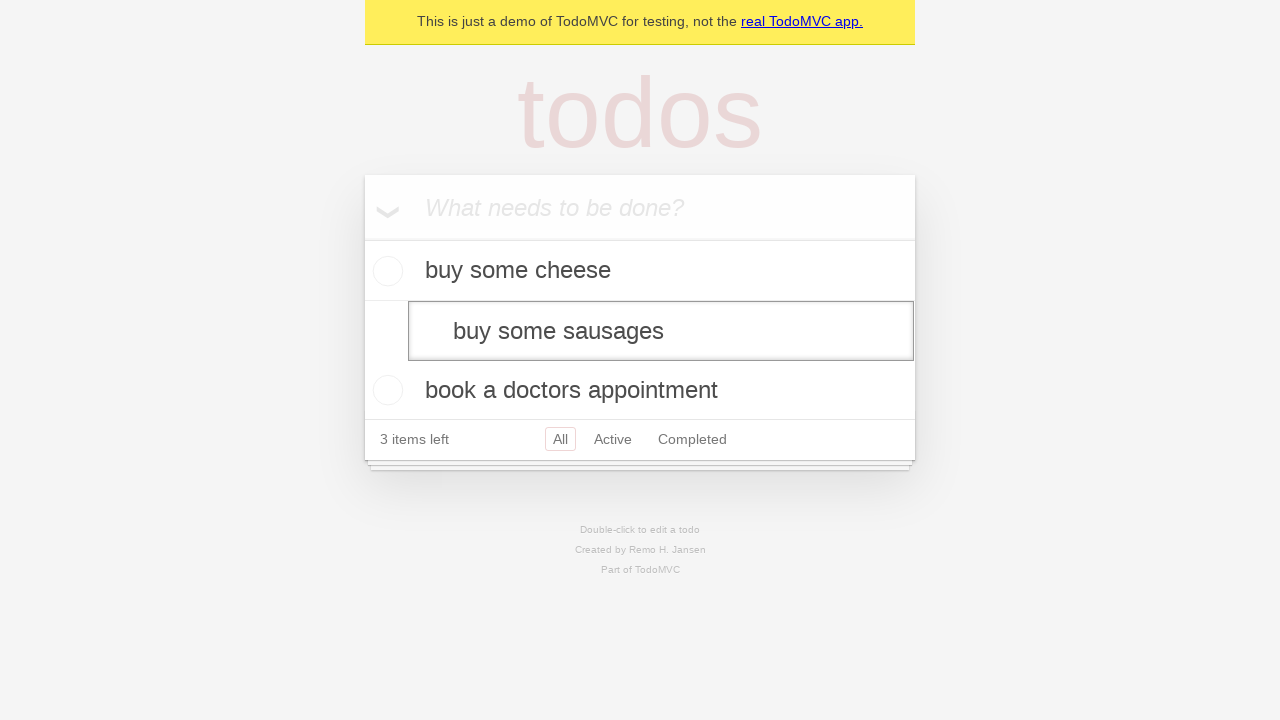

Pressed Enter to save edited todo item on internal:testid=[data-testid="todo-item"s] >> nth=1 >> internal:role=textbox[nam
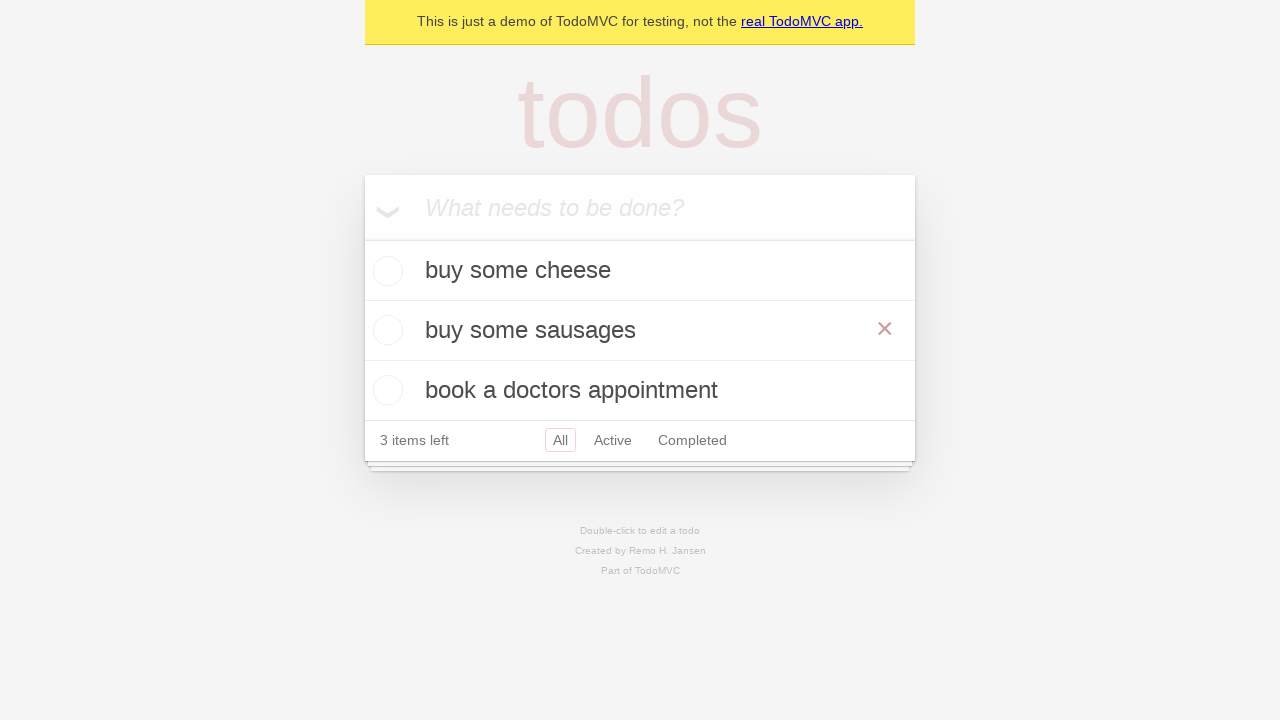

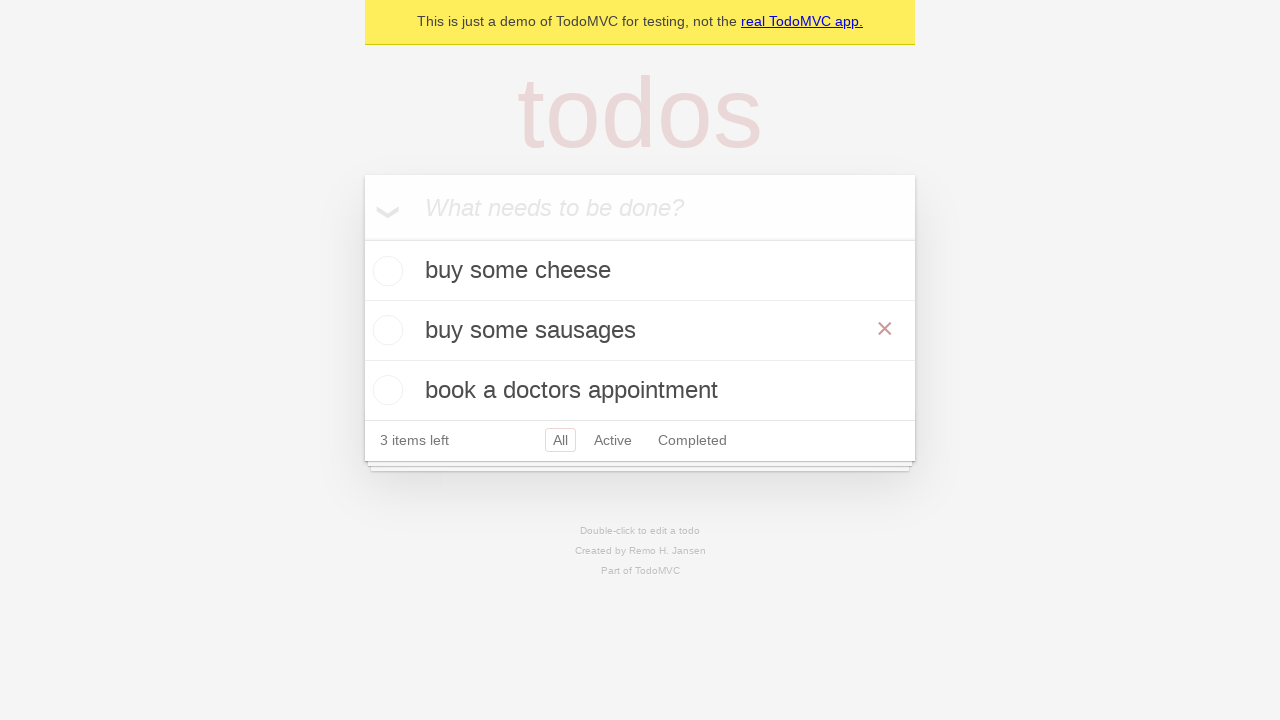